Tests login form interaction by filling username and password fields using various XPATH selectors and clicking the login button

Starting URL: https://the-internet.herokuapp.com/login

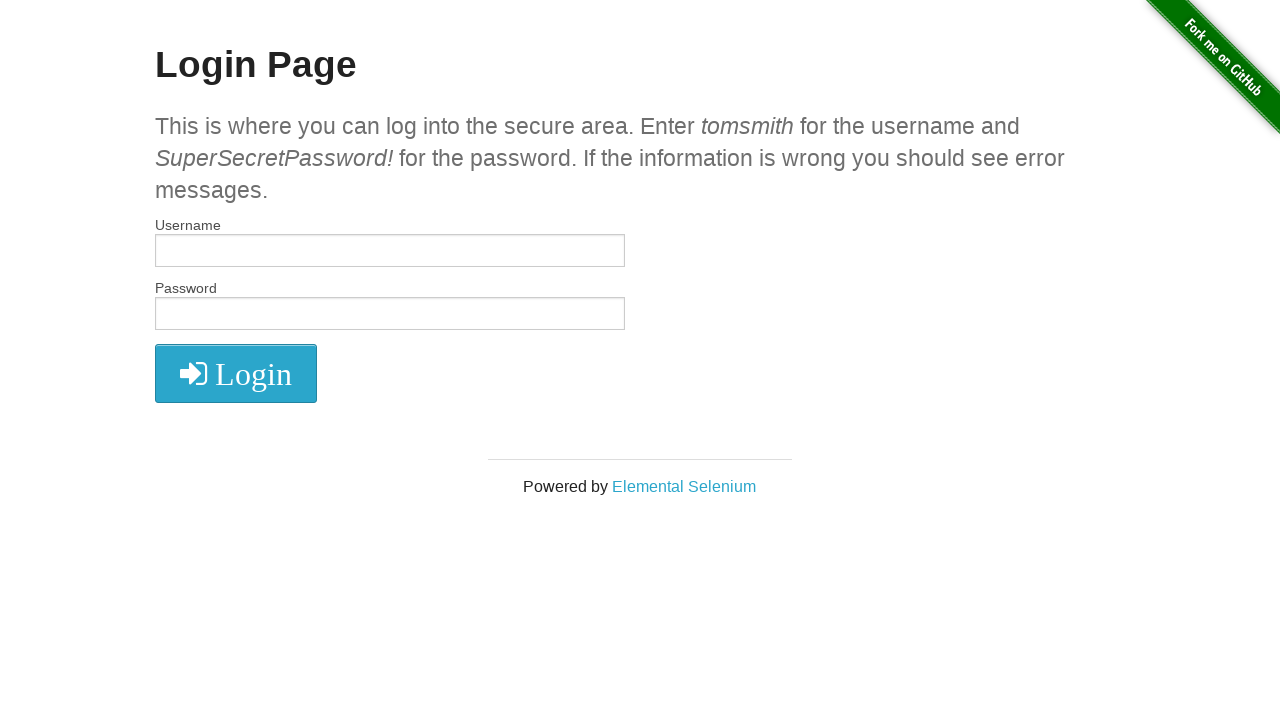

Filled username field with 'Hello' using ID xpath selector on //*[@id="username"]
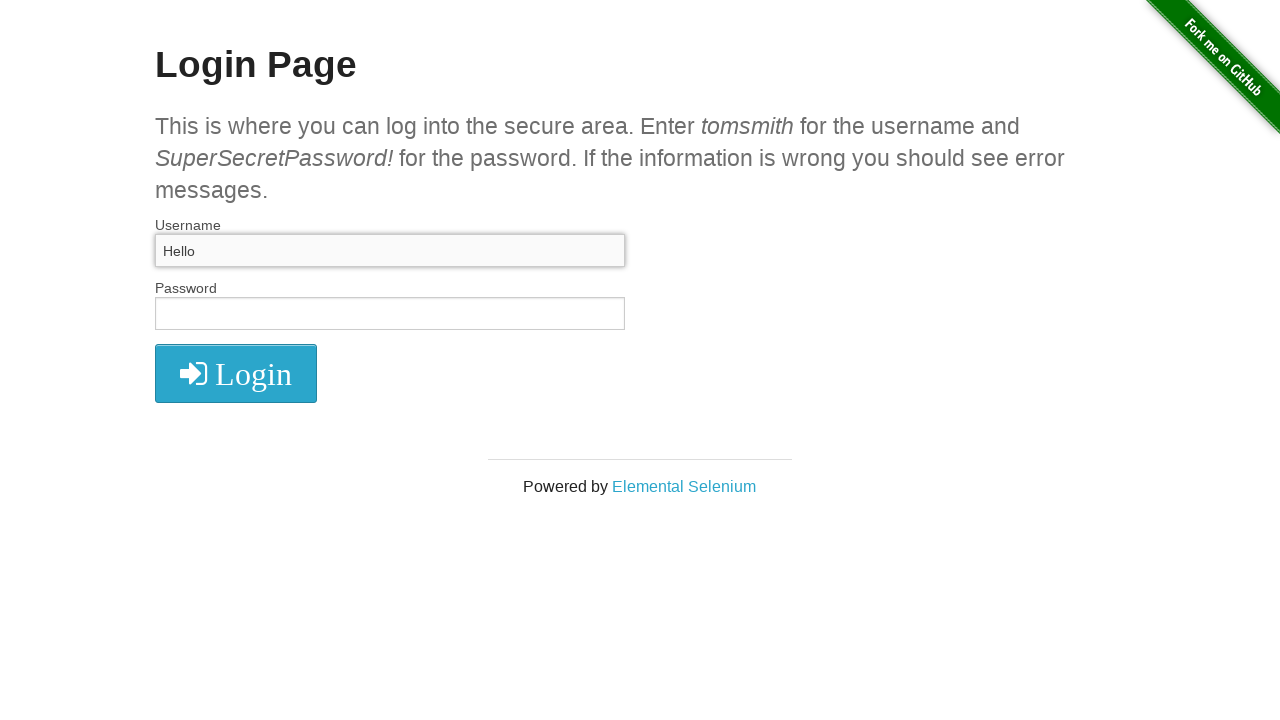

Filled password field with '1234' using type attribute xpath selector on //input[@type="password"]
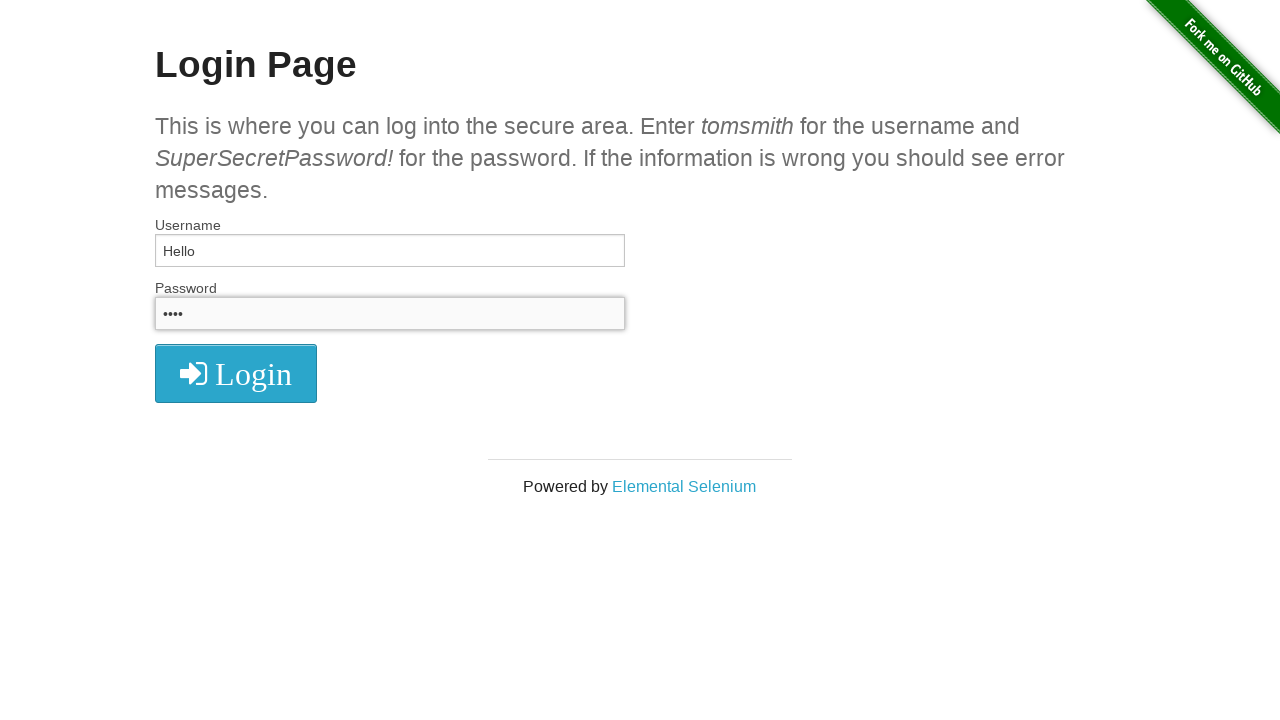

Filled password field with '1234' using contains xpath selector on //input[contains(@name,'pass')]
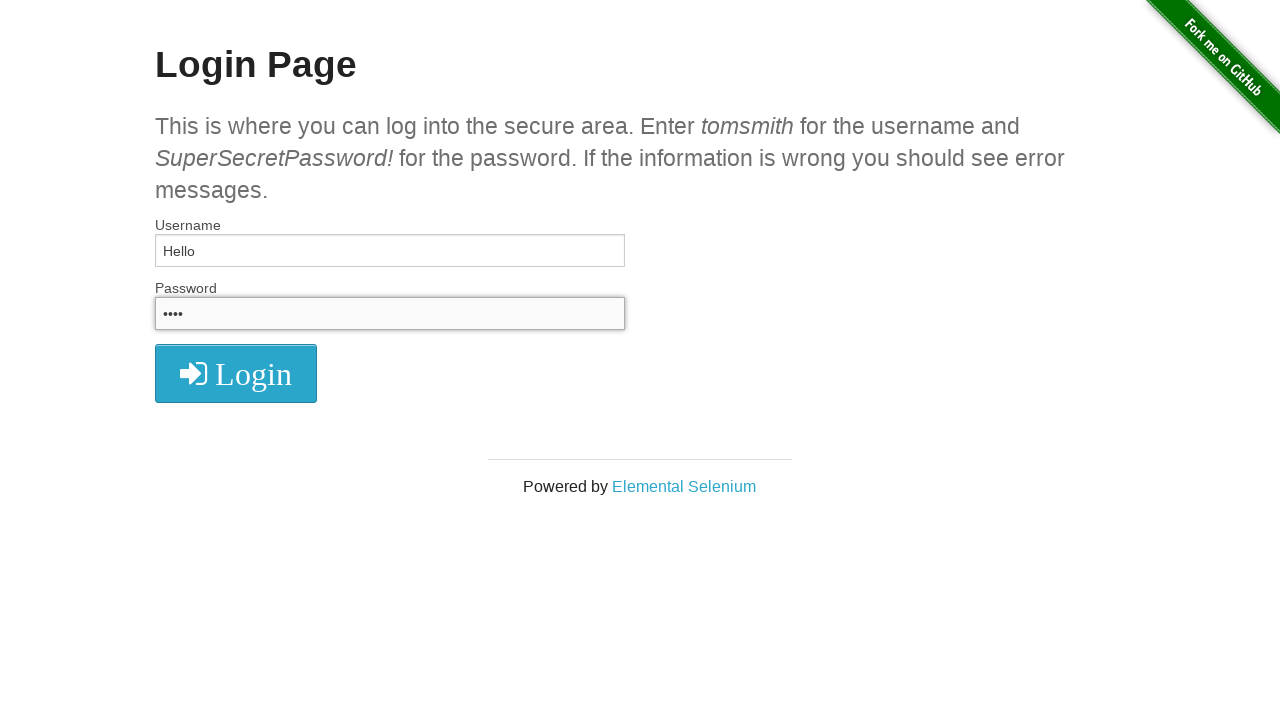

Clicked login button using text xpath selector at (236, 374) on xpath=//i[text()=' Login']
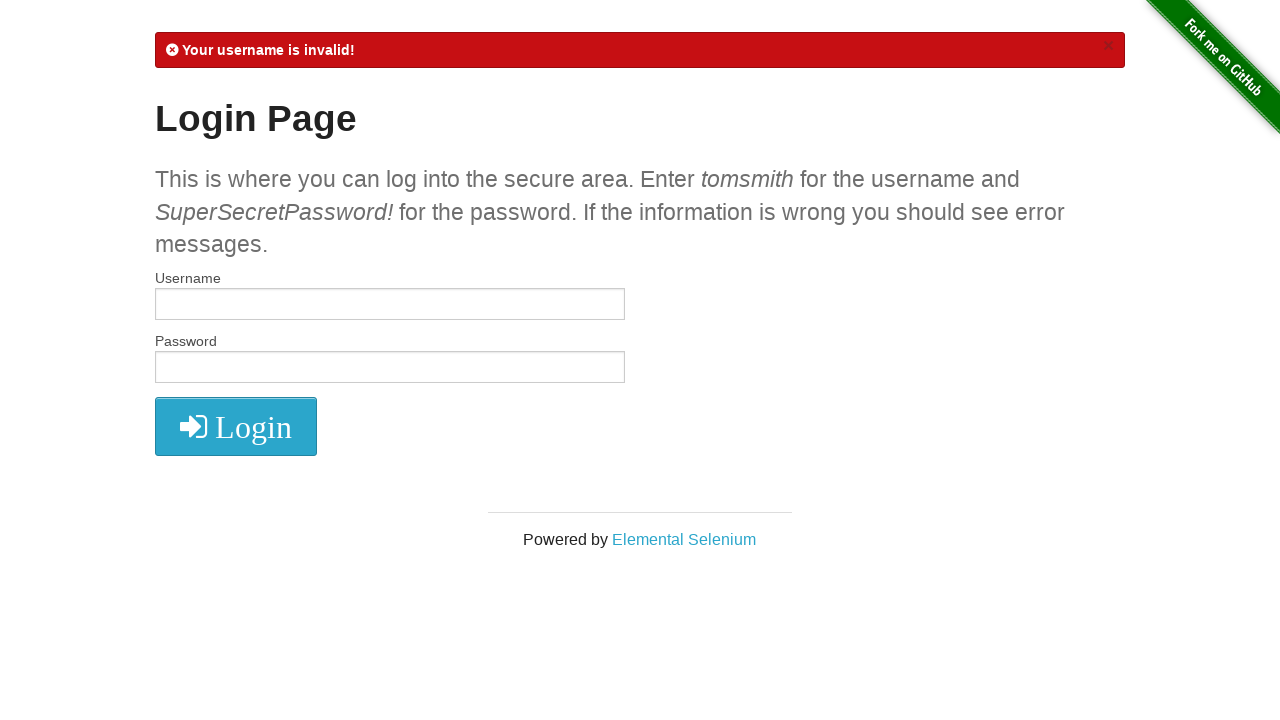

Filled input field with '12345' using complex xpath navigation on //form[@name="login"]/div[1]//input
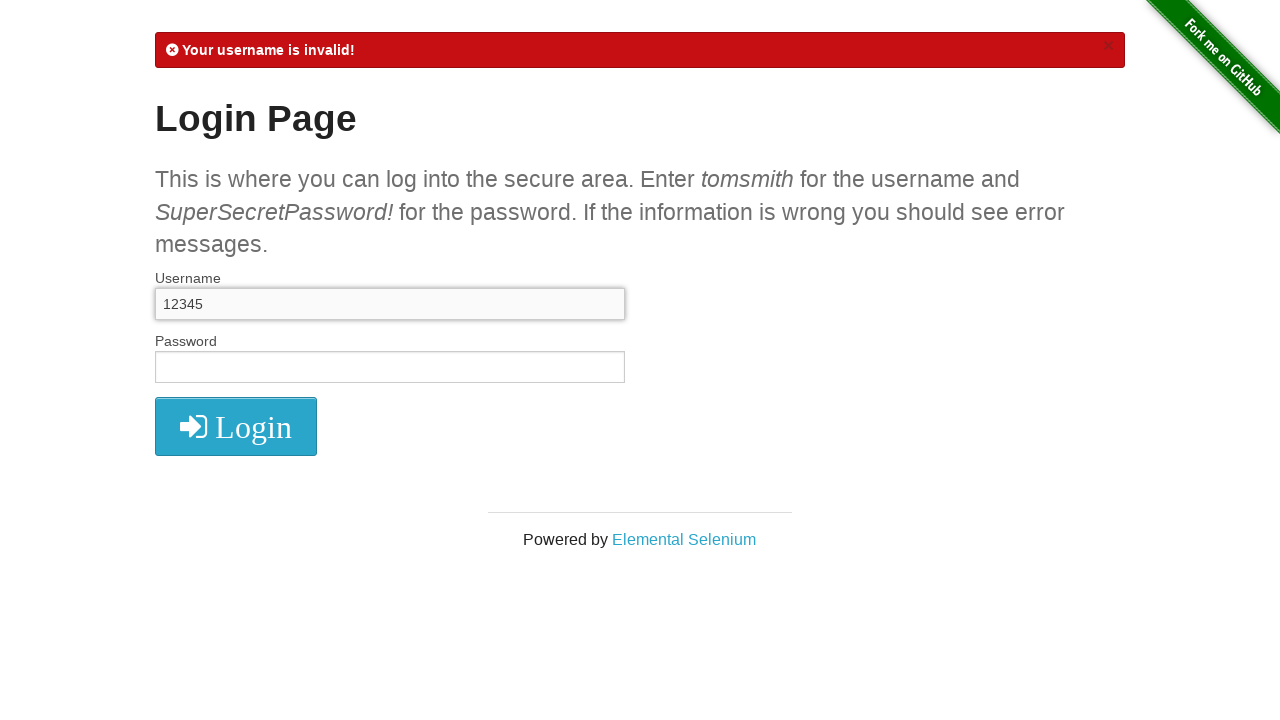

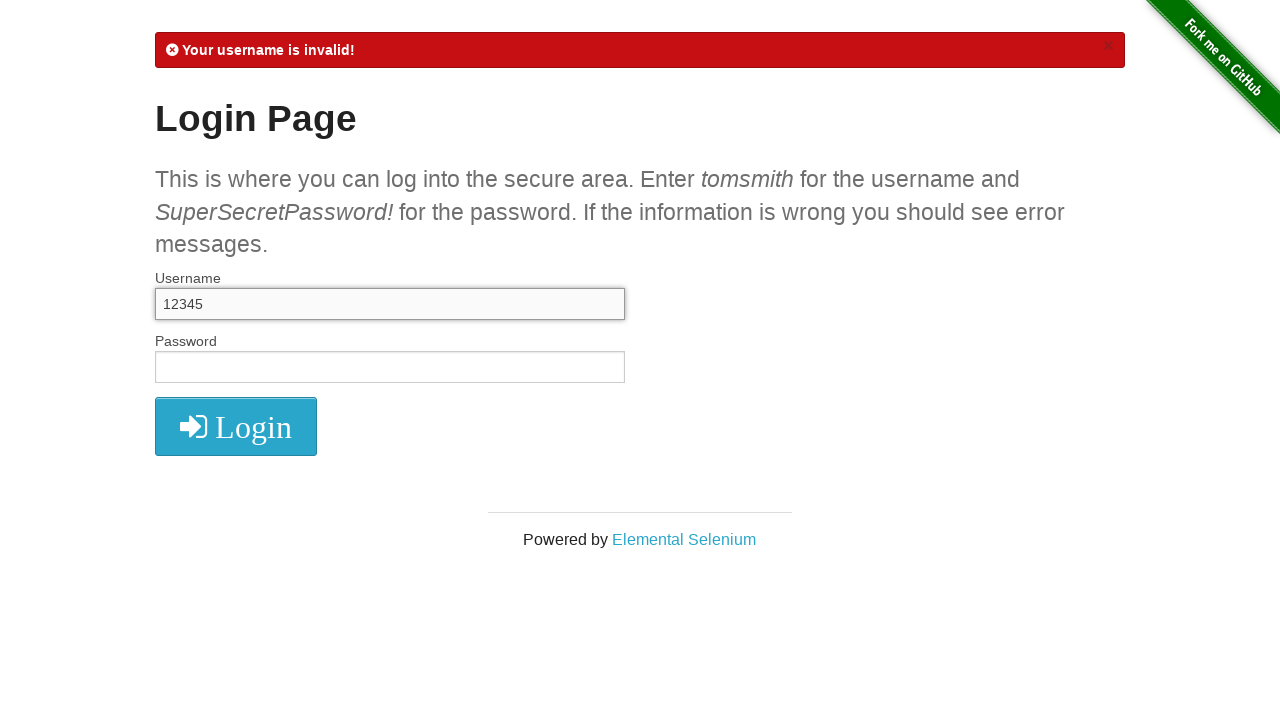